Tests that todo data persists after page reload, maintaining completed state.

Starting URL: https://demo.playwright.dev/todomvc

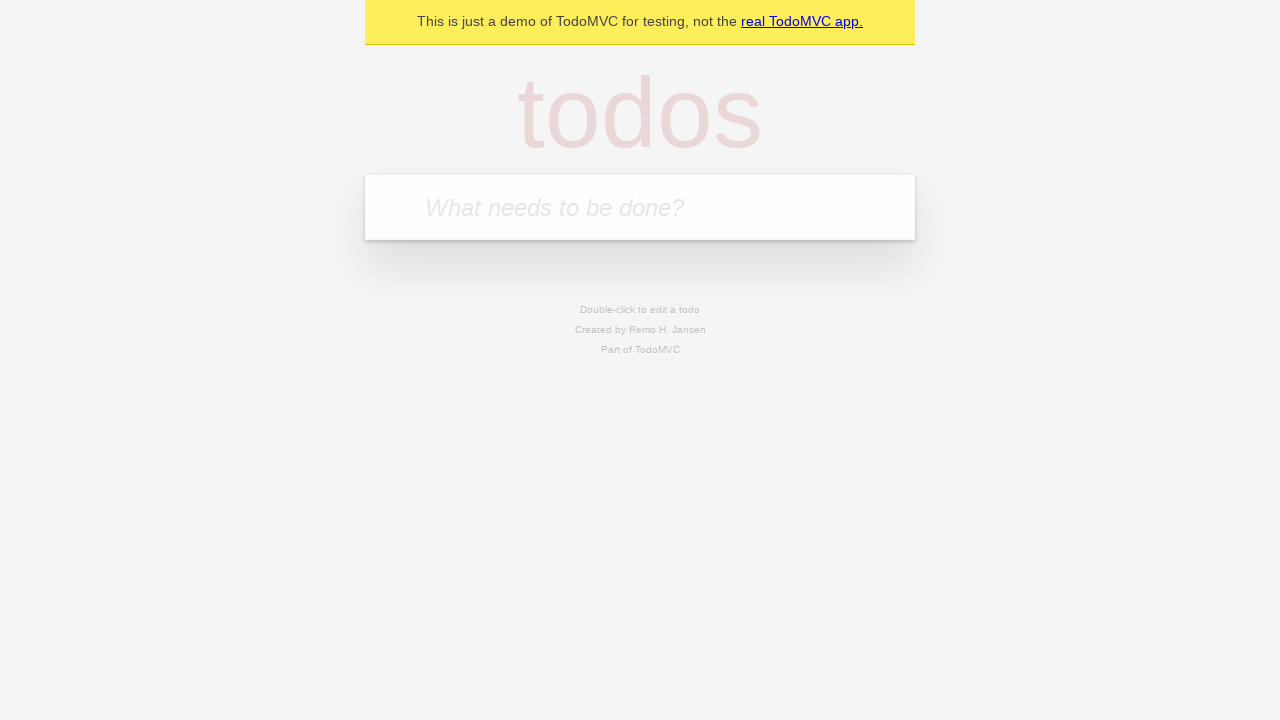

Filled todo input with 'buy some cheese' on internal:attr=[placeholder="What needs to be done?"i]
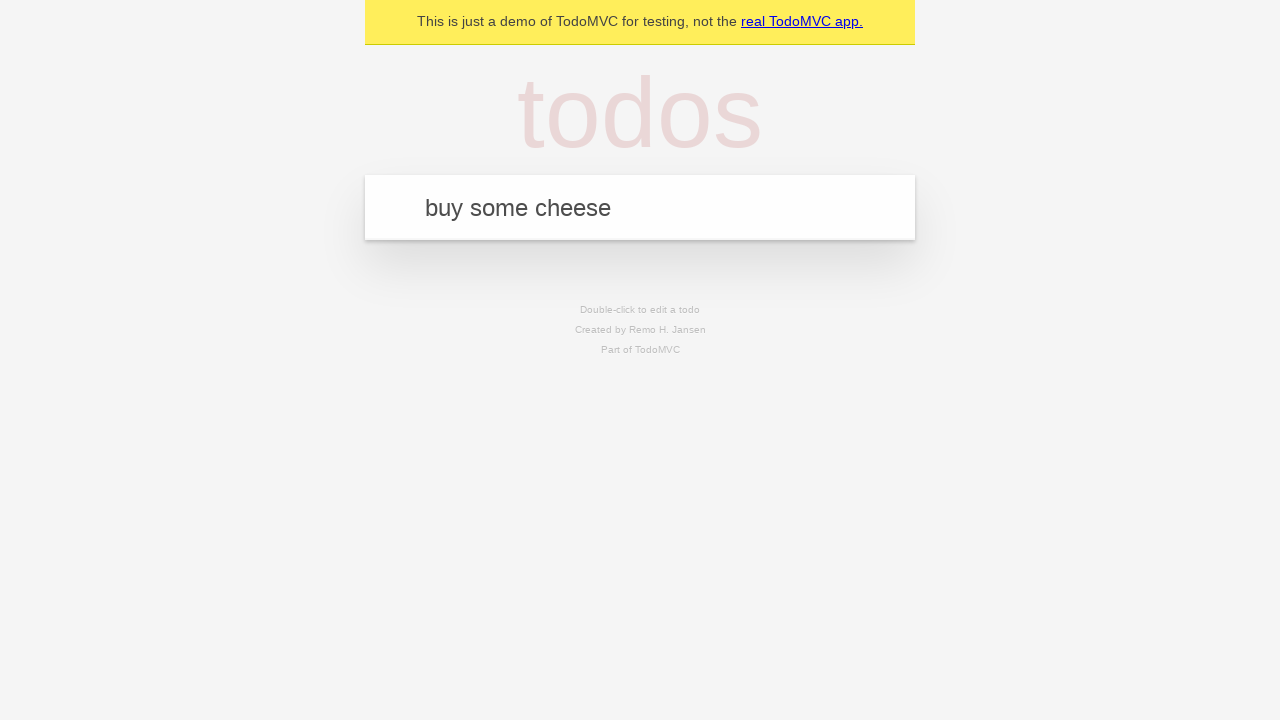

Pressed Enter to create todo 'buy some cheese' on internal:attr=[placeholder="What needs to be done?"i]
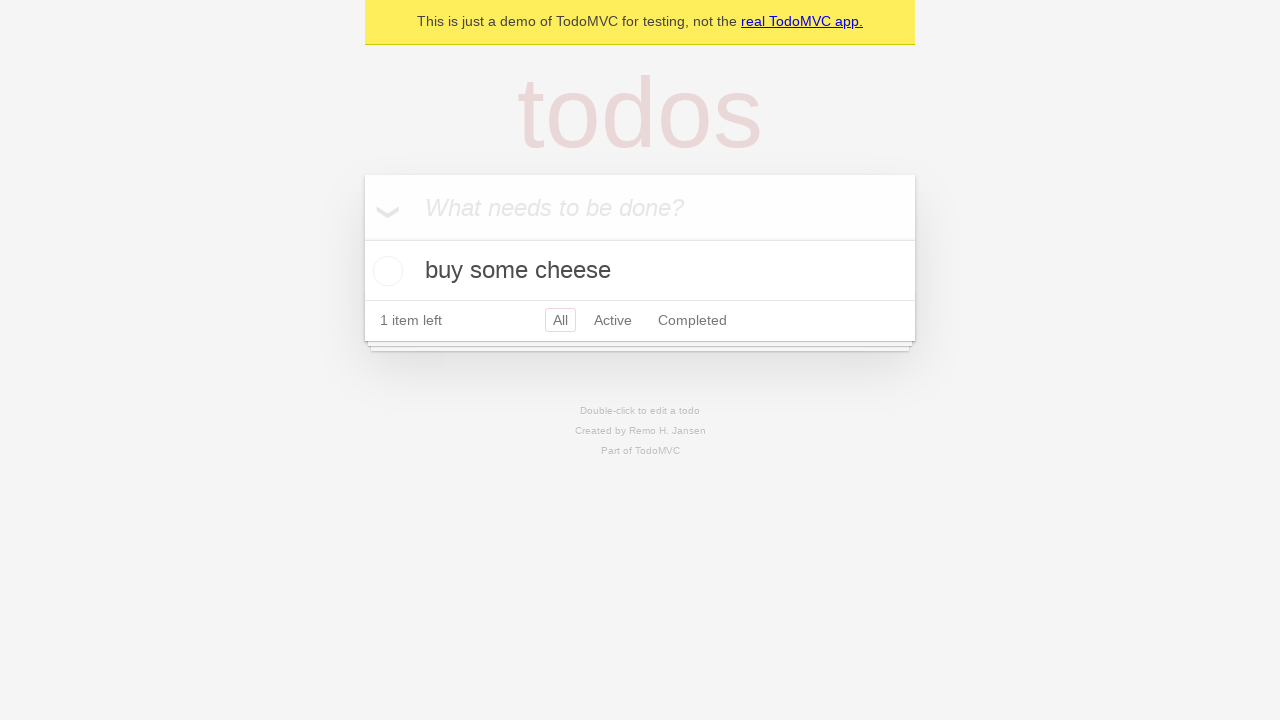

Filled todo input with 'feed the cat' on internal:attr=[placeholder="What needs to be done?"i]
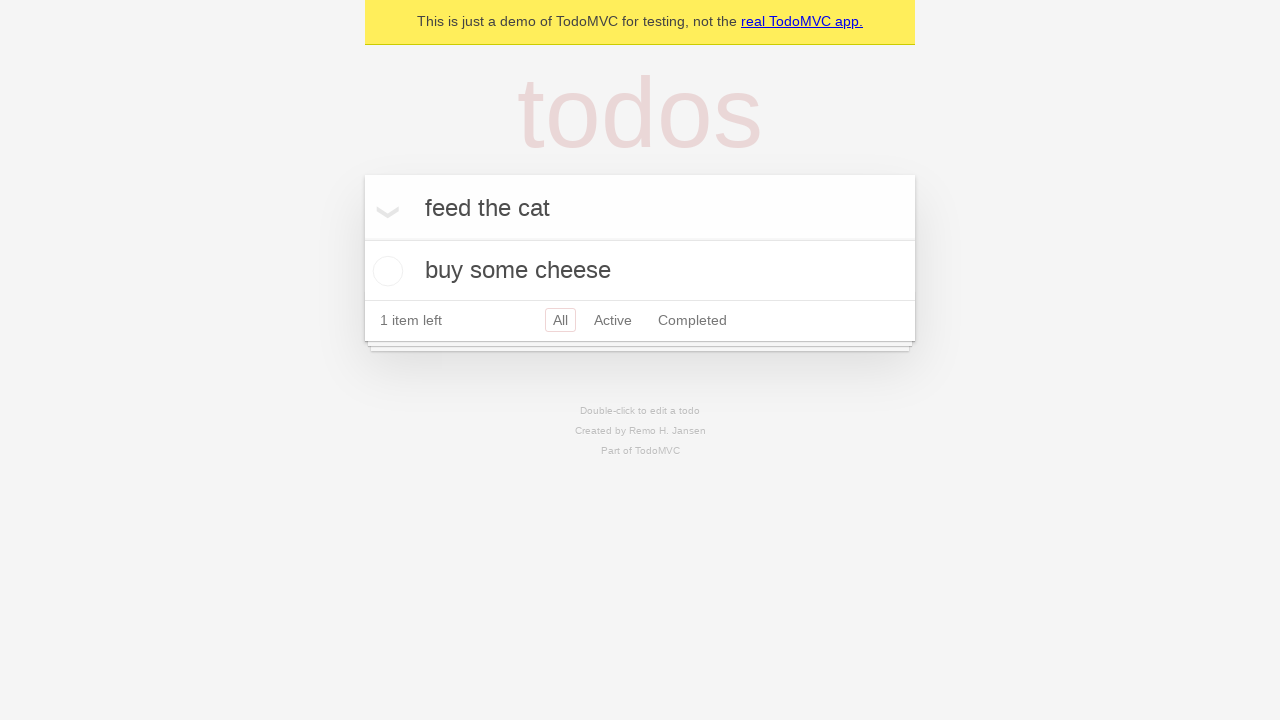

Pressed Enter to create todo 'feed the cat' on internal:attr=[placeholder="What needs to be done?"i]
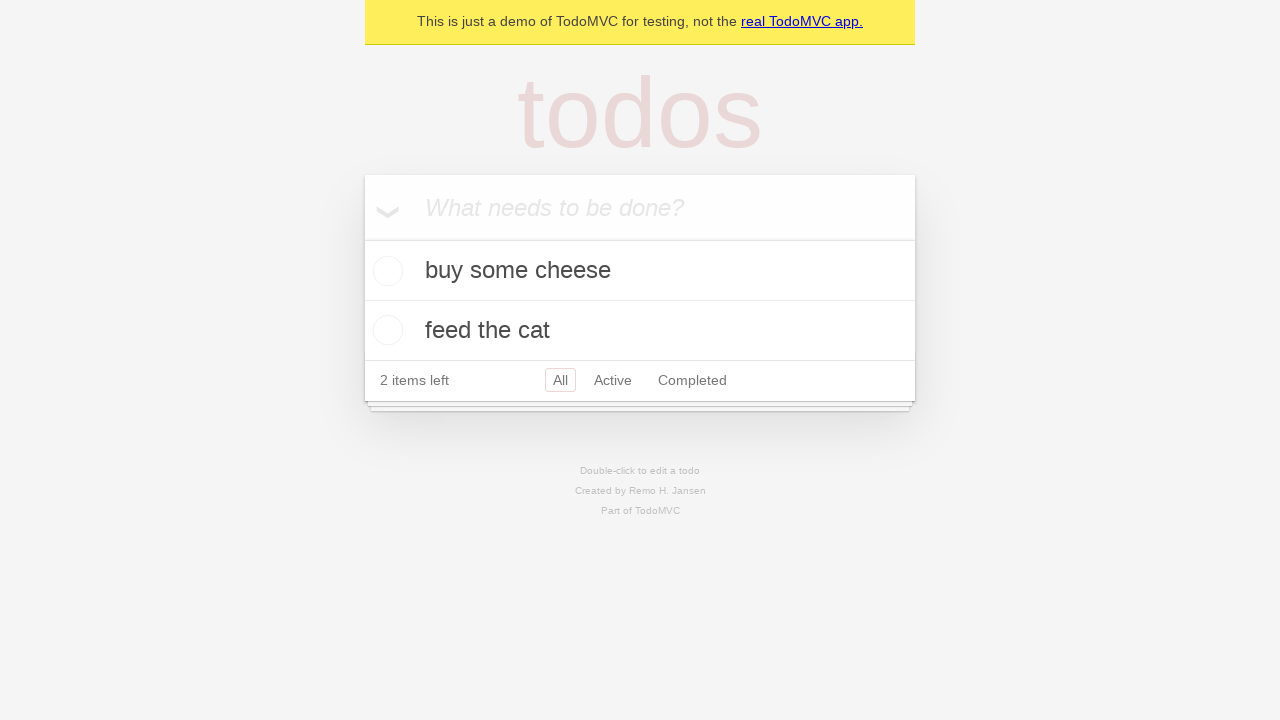

Waited for 2 todo items to be created
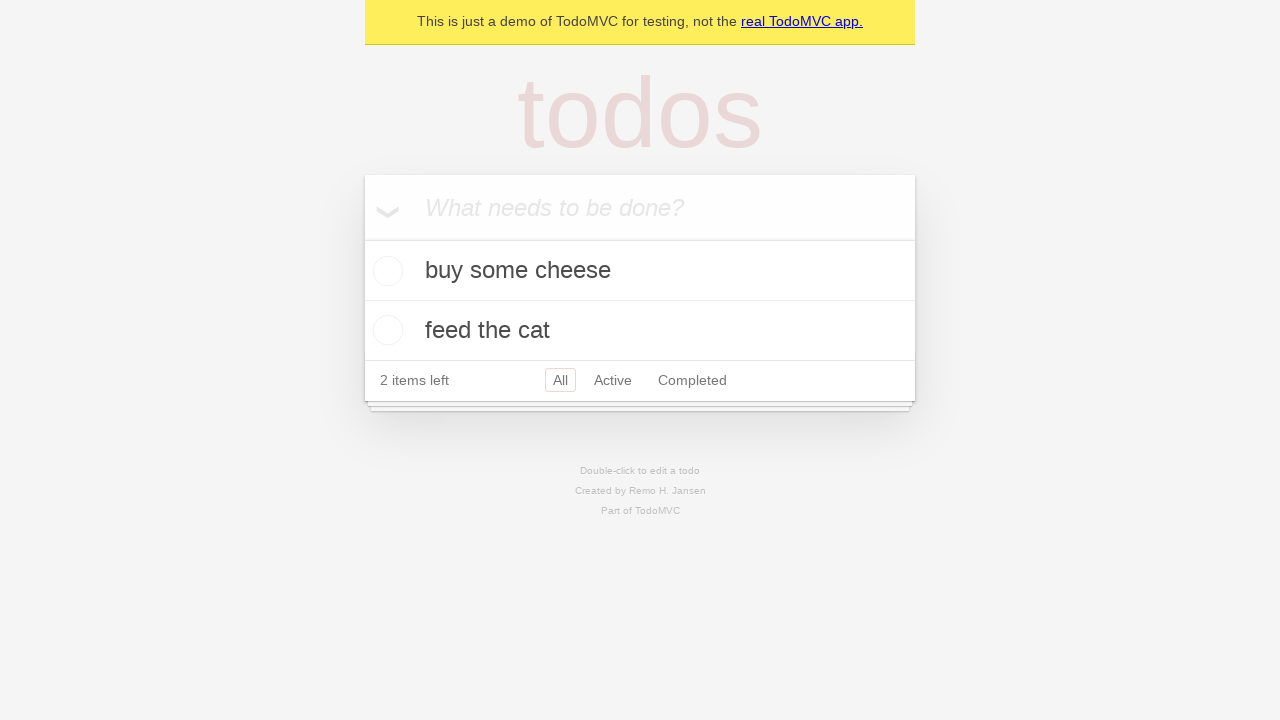

Checked the first todo item at (385, 271) on internal:testid=[data-testid="todo-item"s] >> nth=0 >> internal:role=checkbox
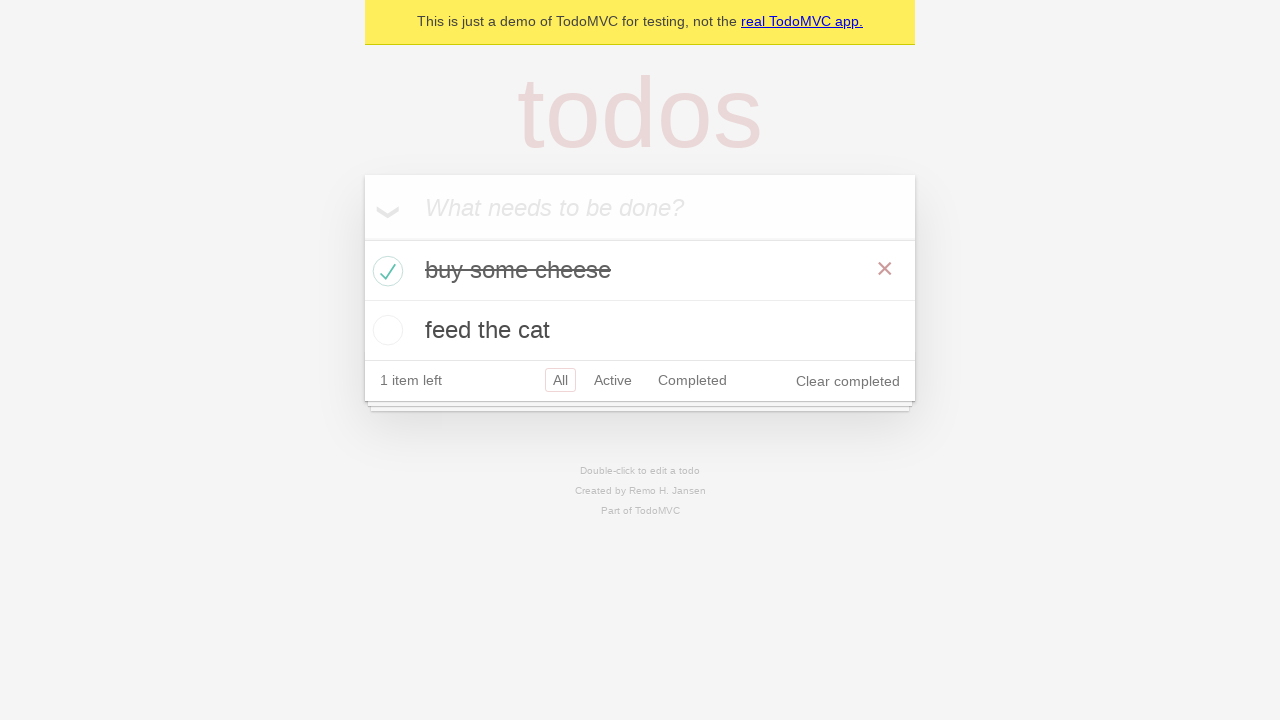

Reloaded the page
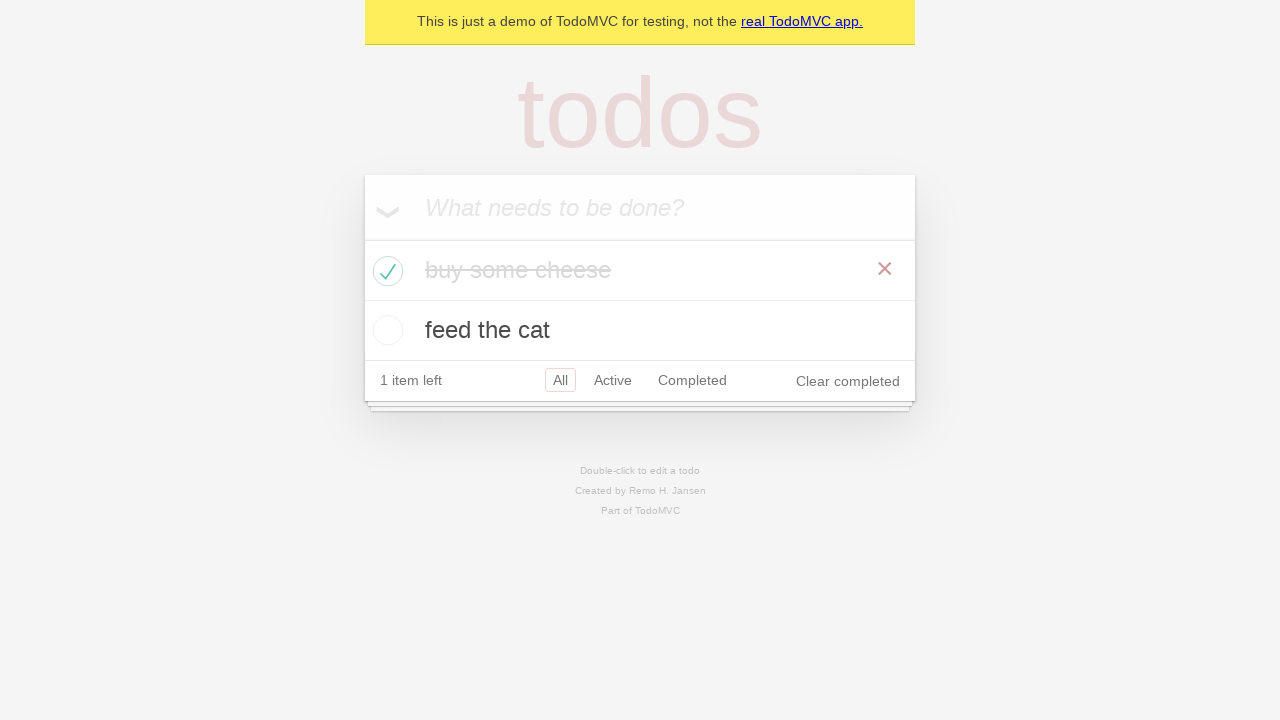

Waited for 2 todo items to reload after page refresh
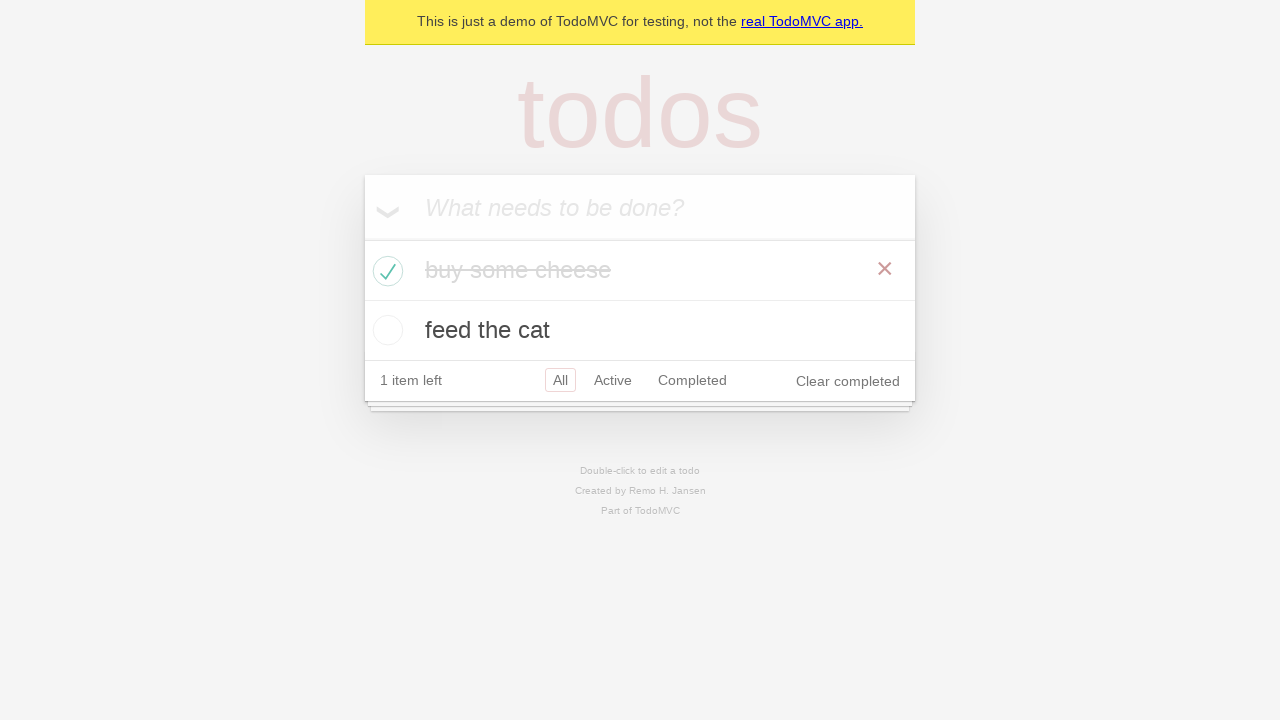

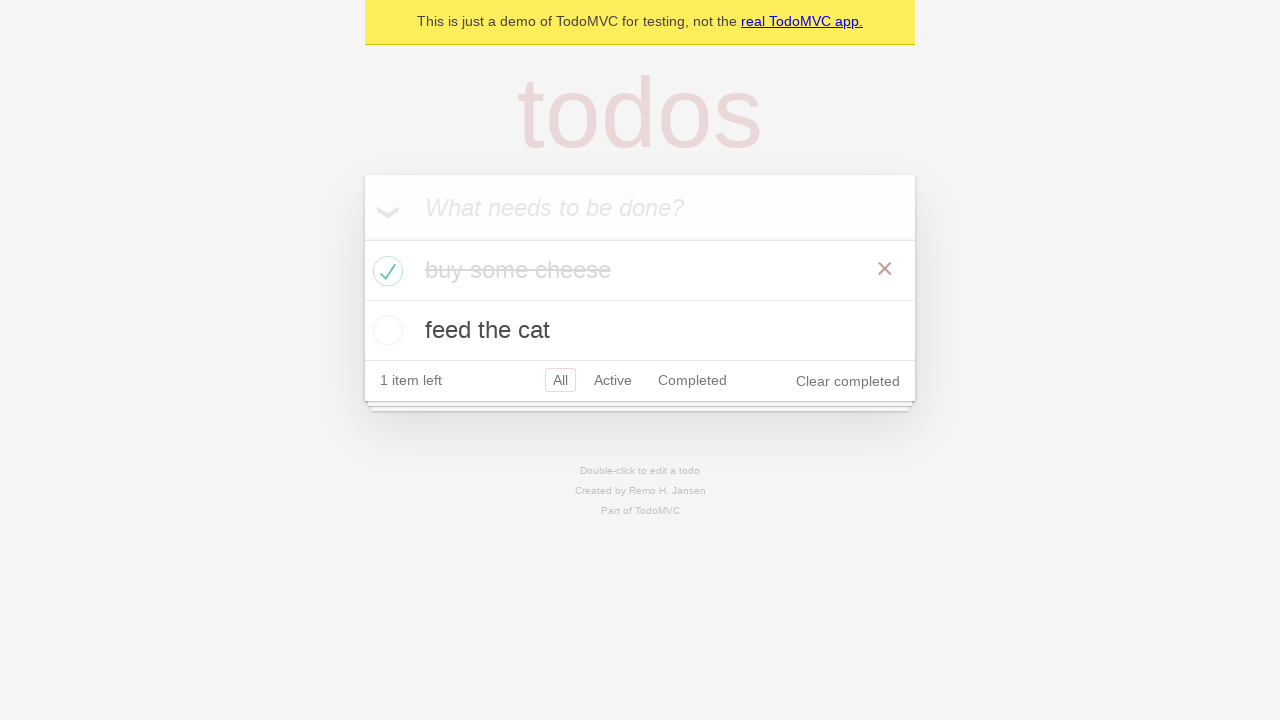